Tests browser window functionality by clicking the "New Window" button and switching to the newly opened window

Starting URL: https://demoqa.com/browser-windows

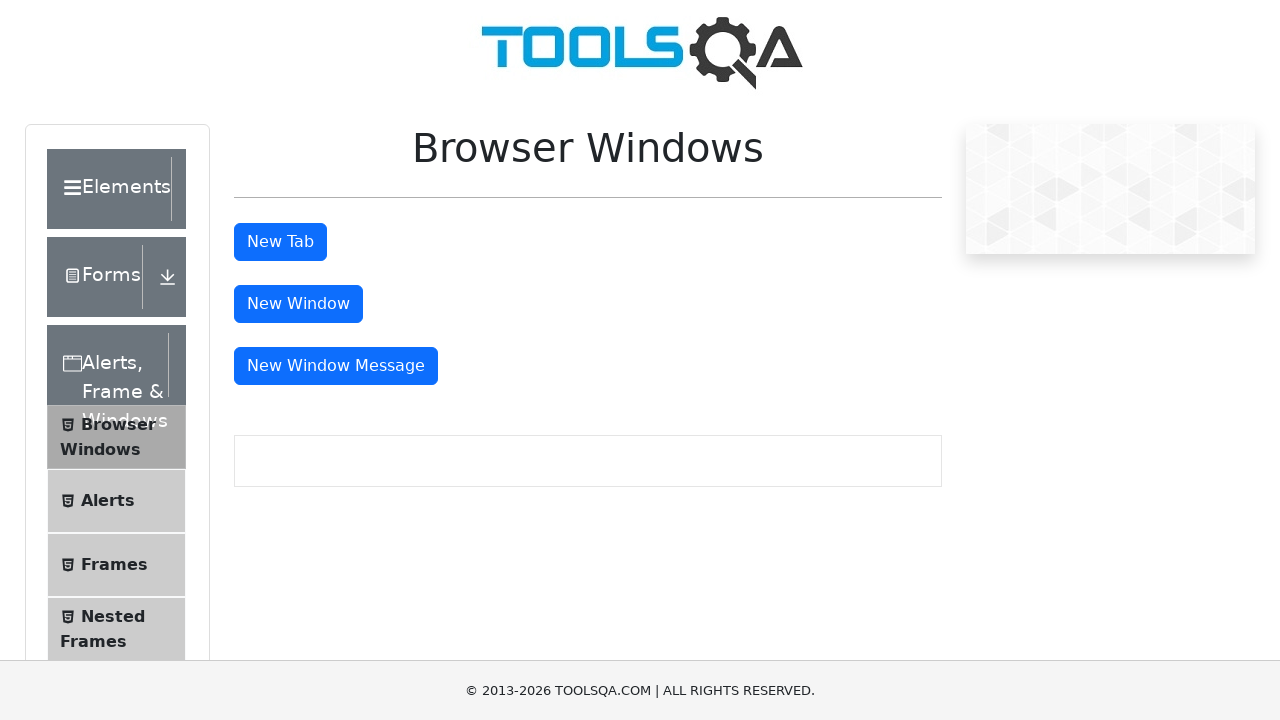

New Window button became visible
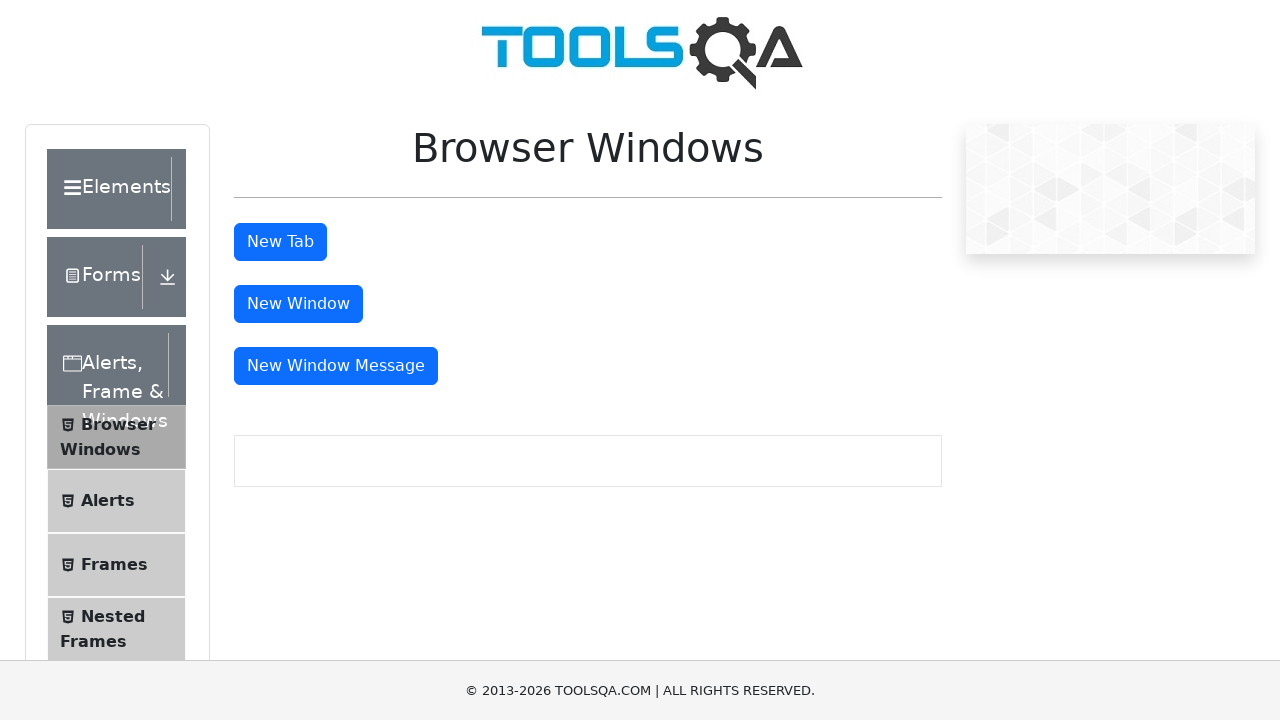

Clicked the New Window button at (298, 304) on #windowButton
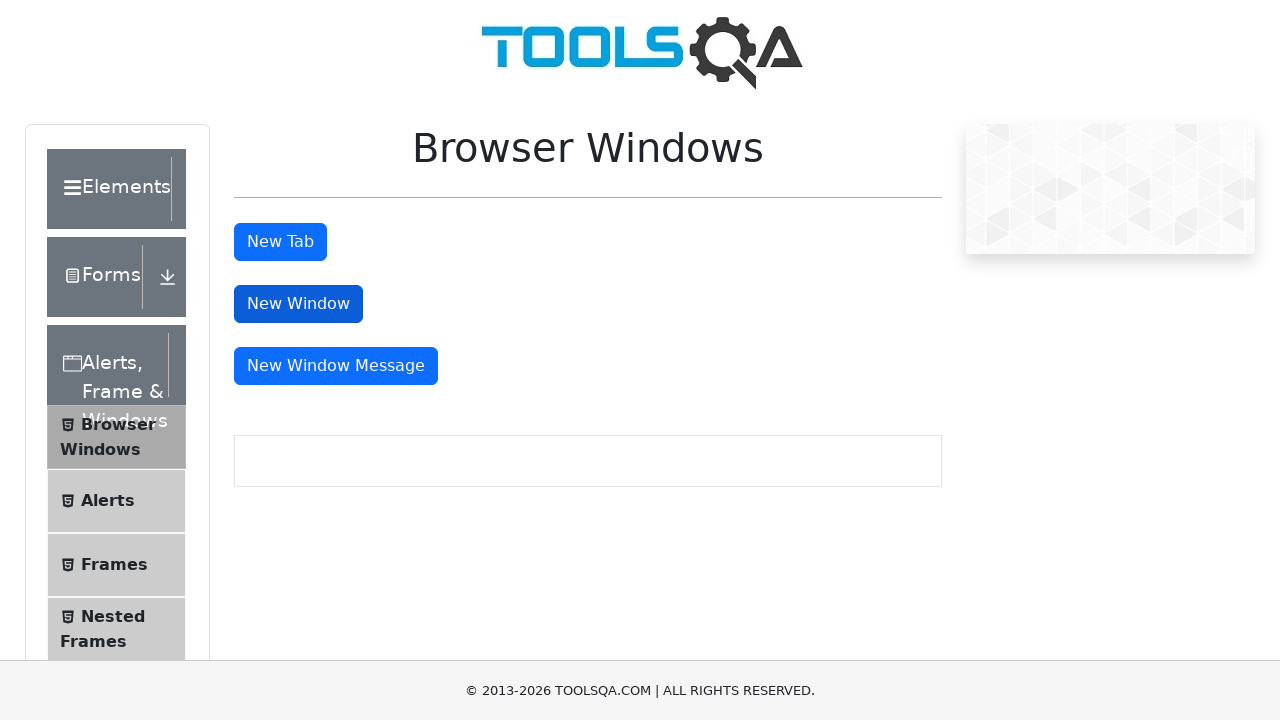

Switched to the newly opened window
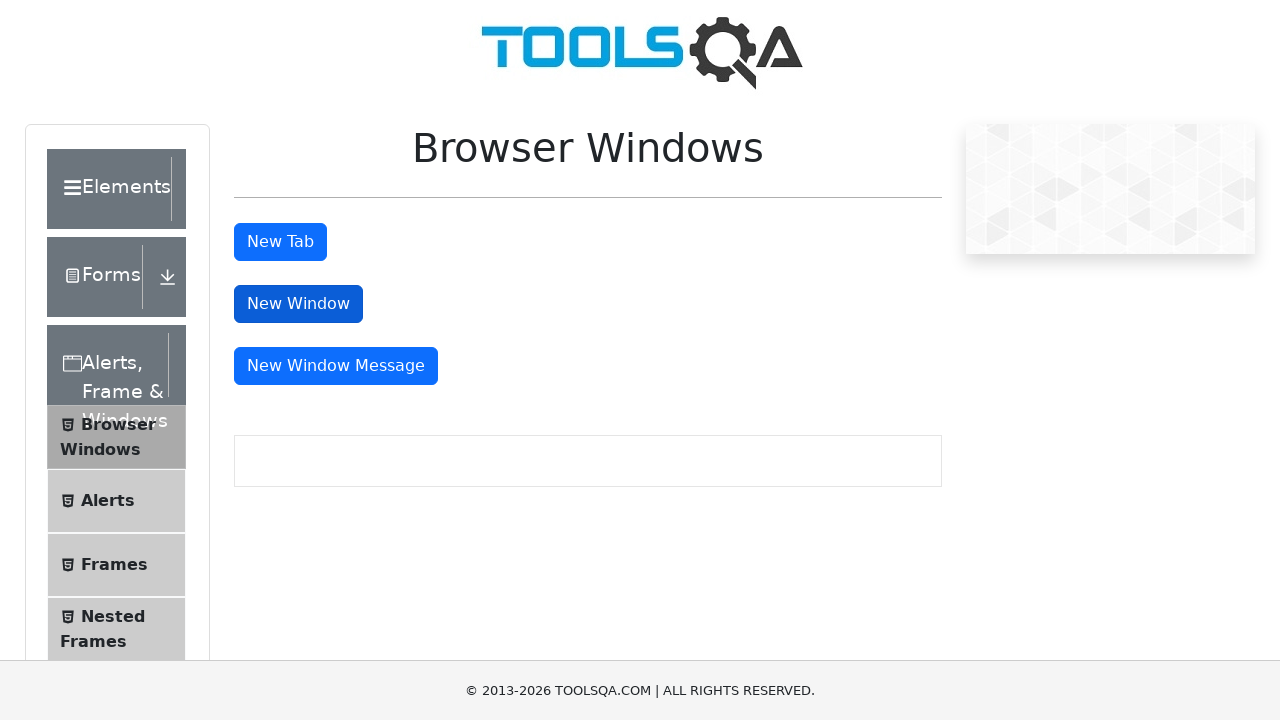

New window DOM content fully loaded
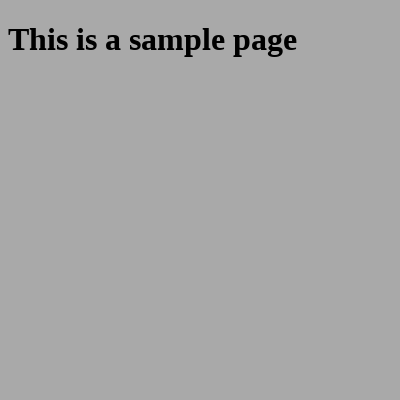

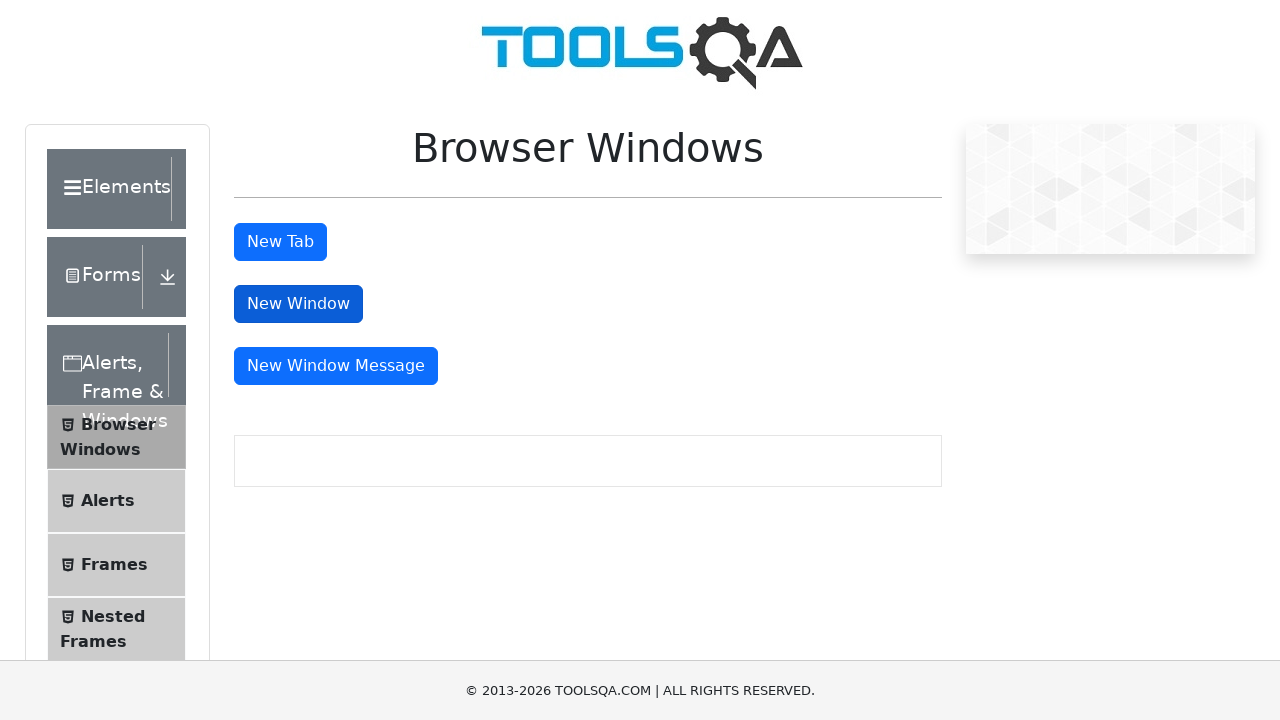